Tests the search functionality on Argos UK website by entering "nike" as a search term and submitting the search form.

Starting URL: https://www.argos.co.uk/

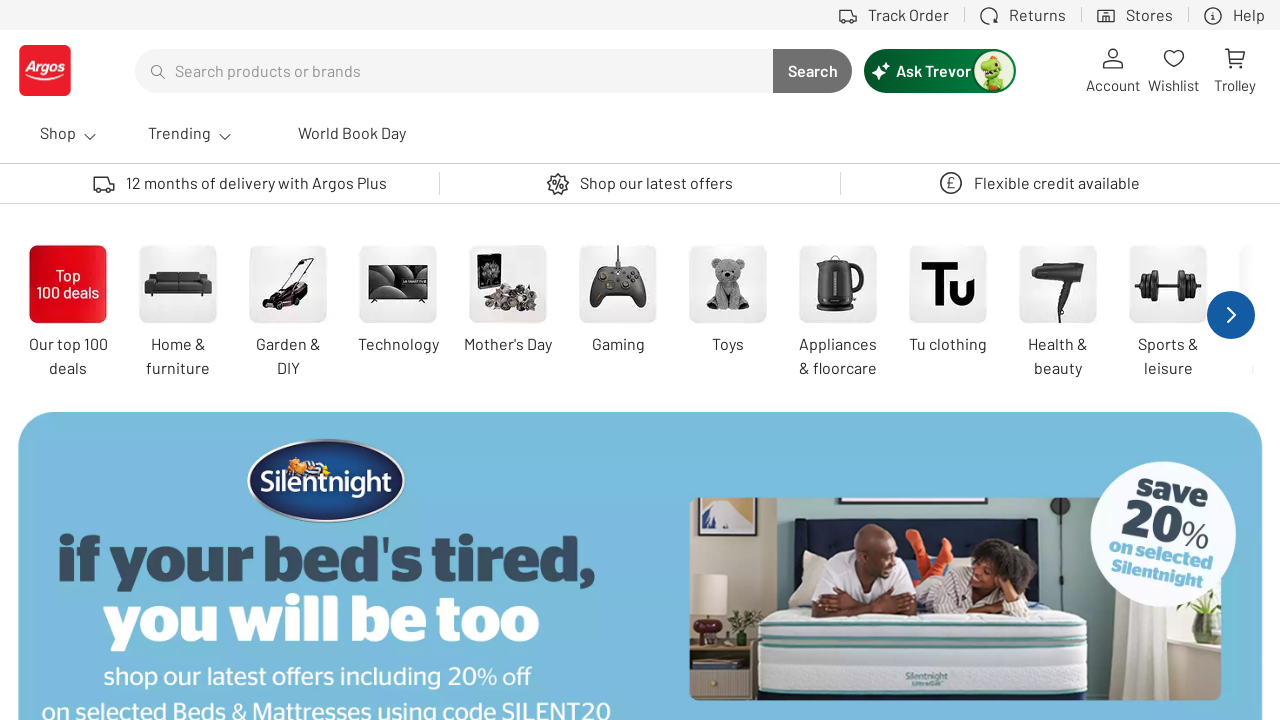

Filled search box with 'nike' on #searchTerm
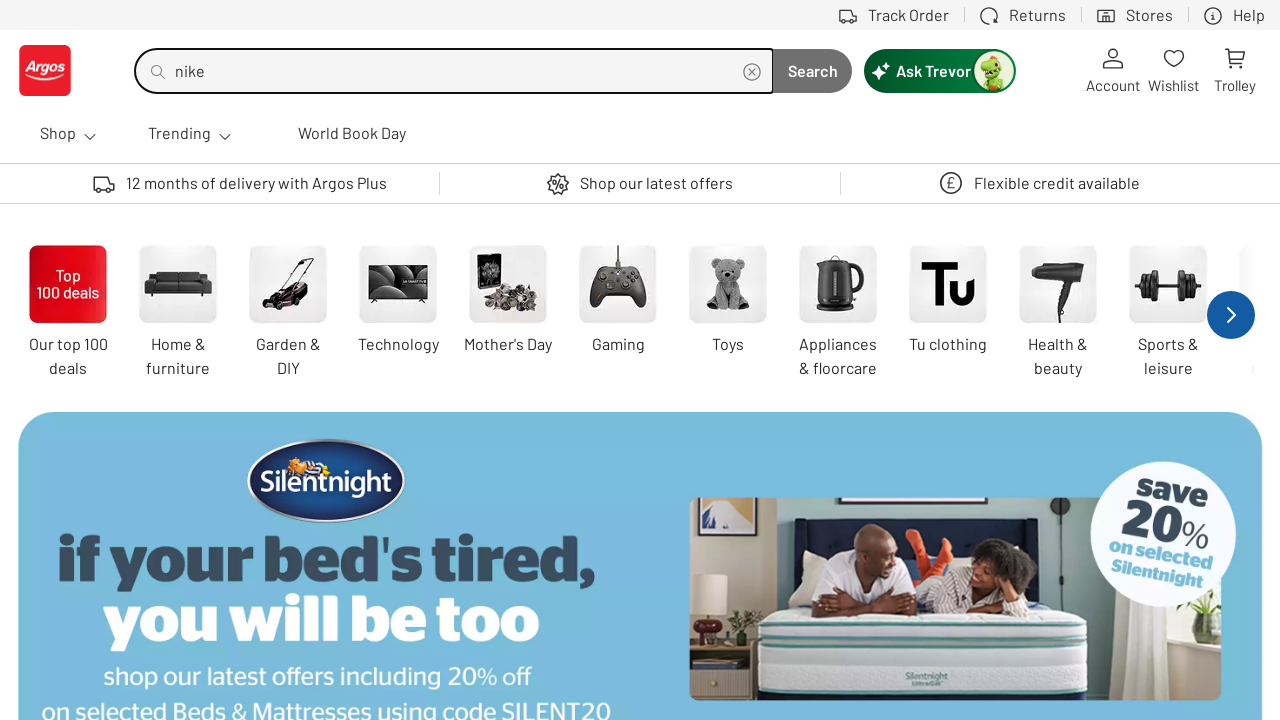

Pressed Enter to submit search form on #searchTerm
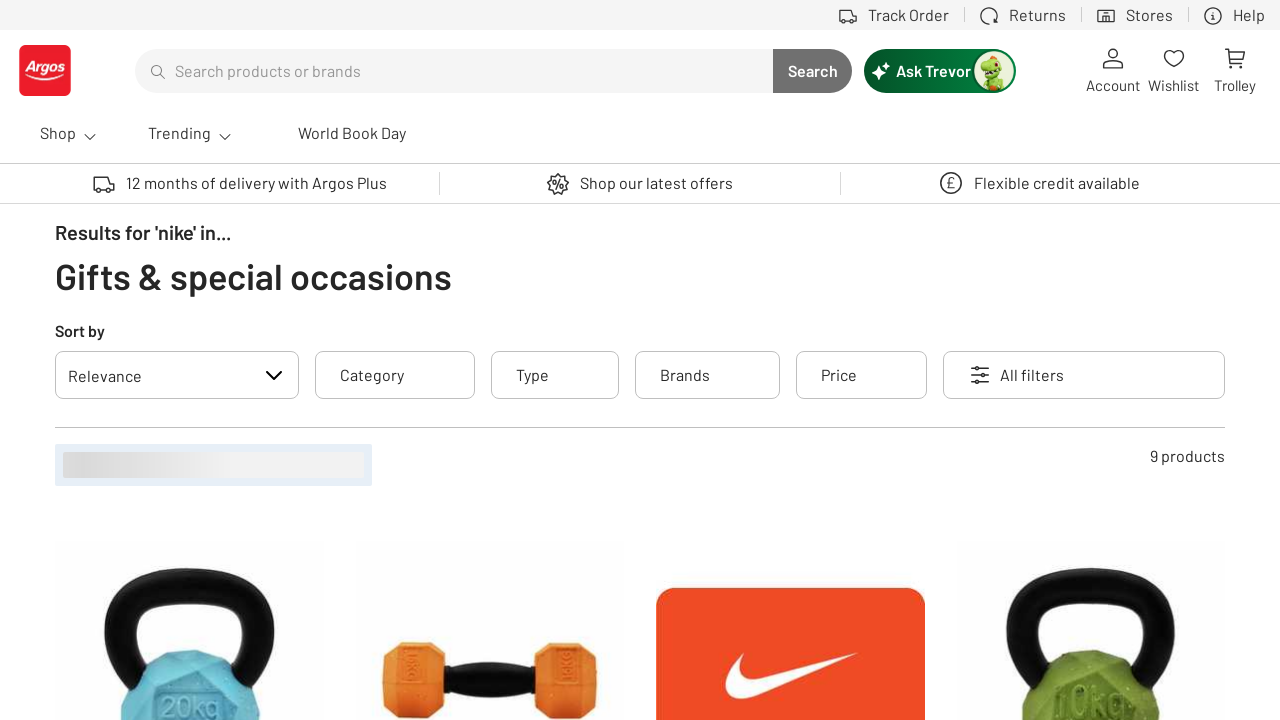

Waited for search results to load (networkidle)
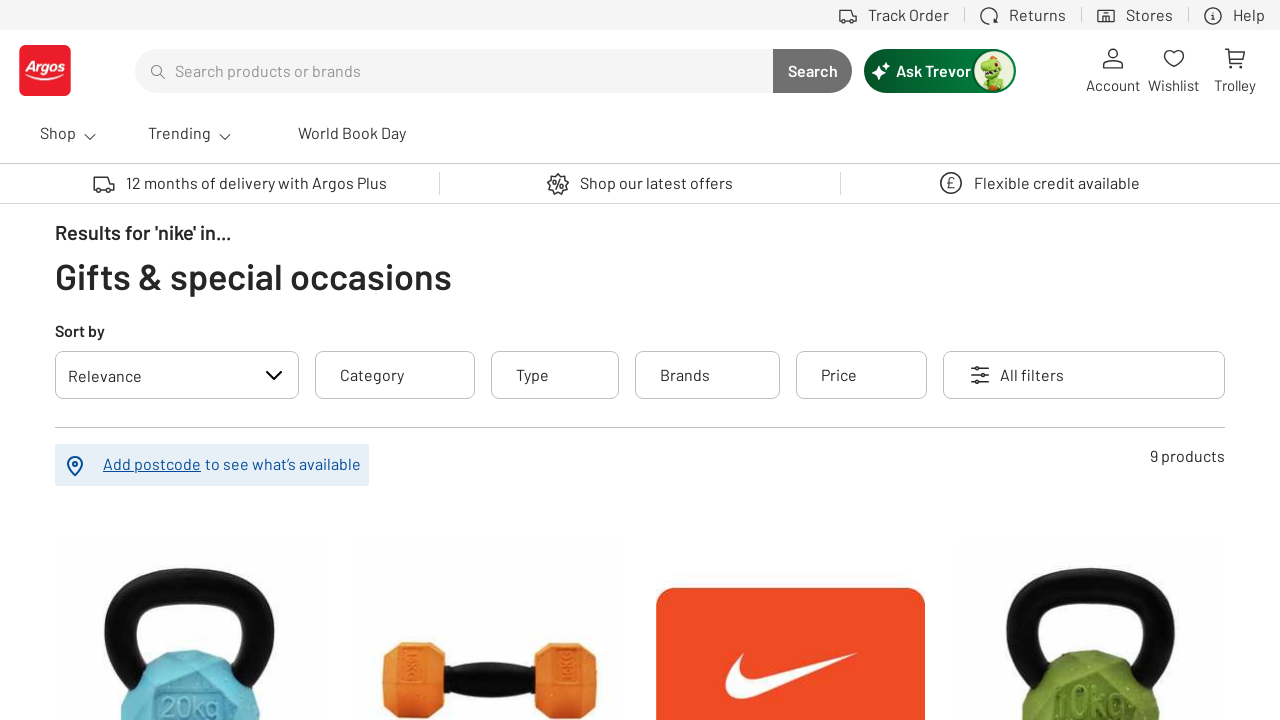

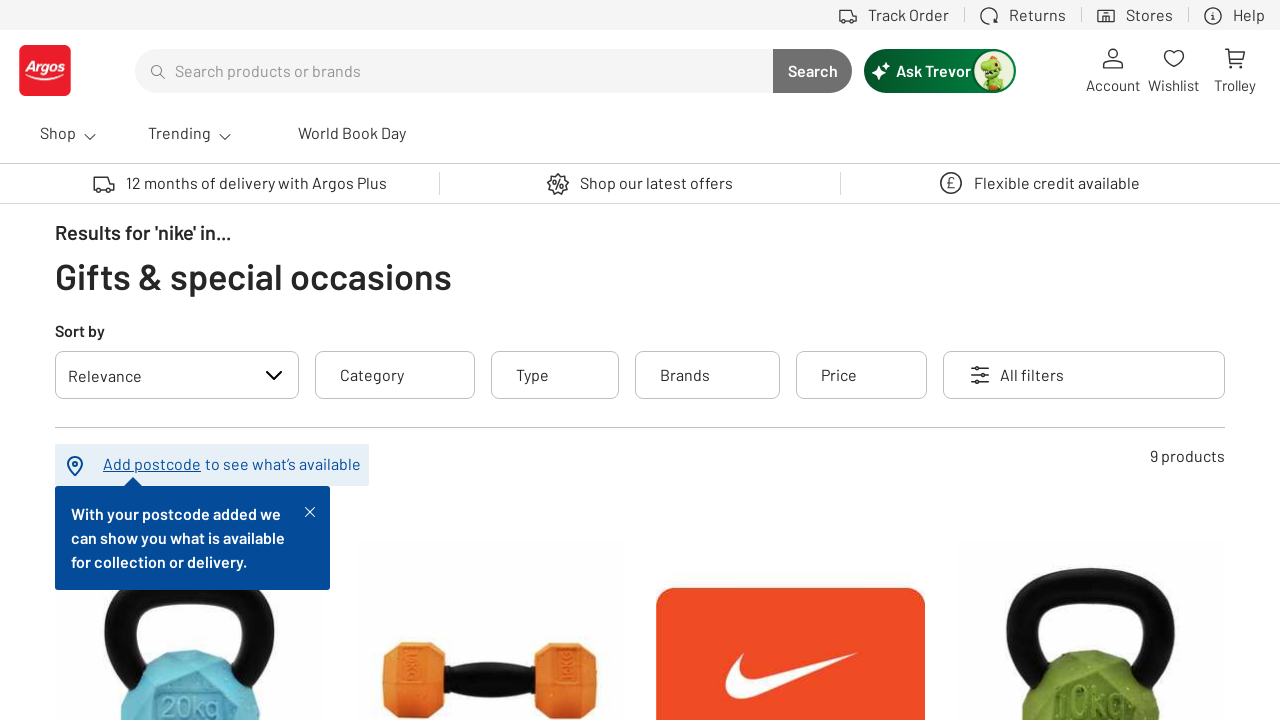